Tests keyboard actions by typing text in uppercase using SHIFT key modifier on a first name input field

Starting URL: https://awesomeqa.com/practice.html

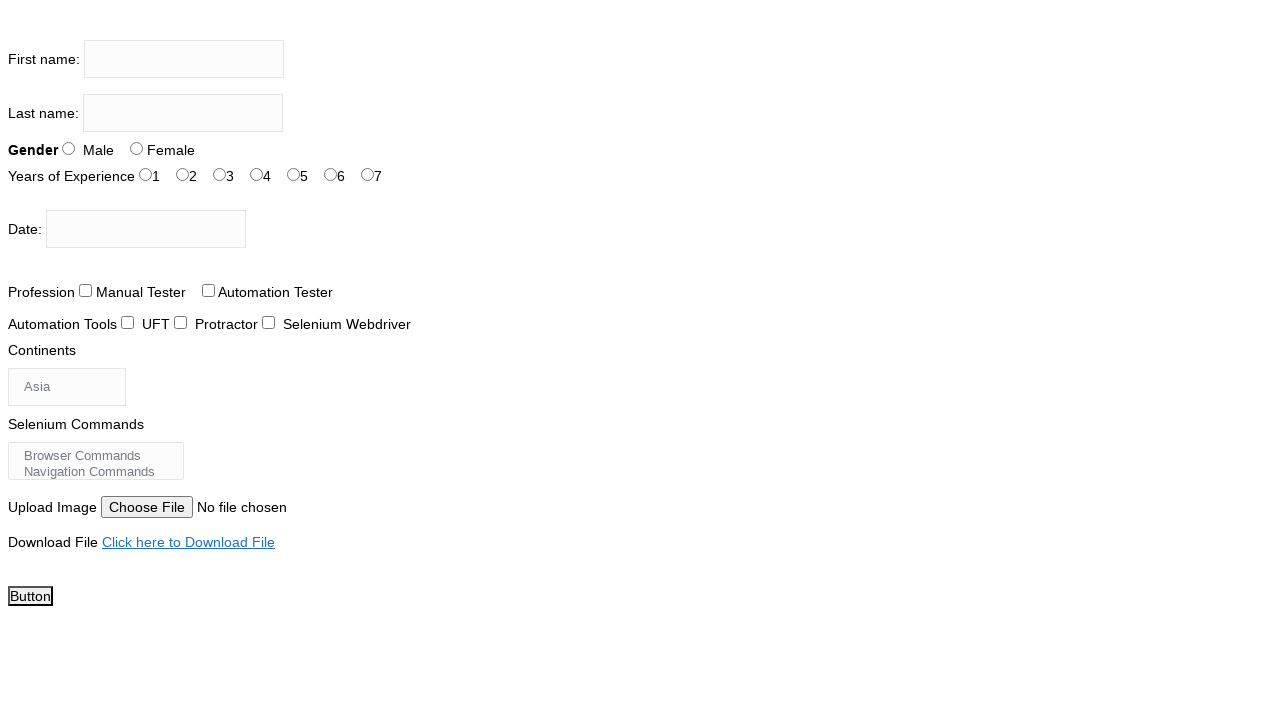

Located the first name input field
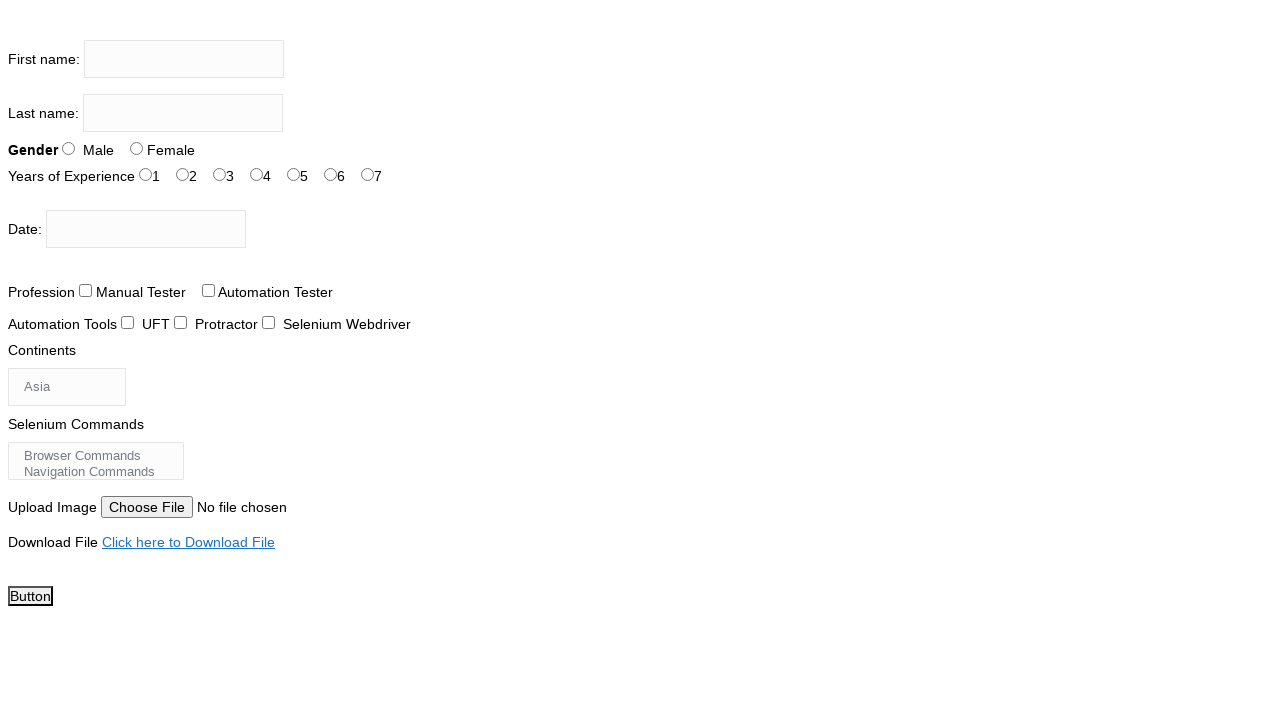

Clicked on the first name input field at (184, 59) on input[name='firstname']
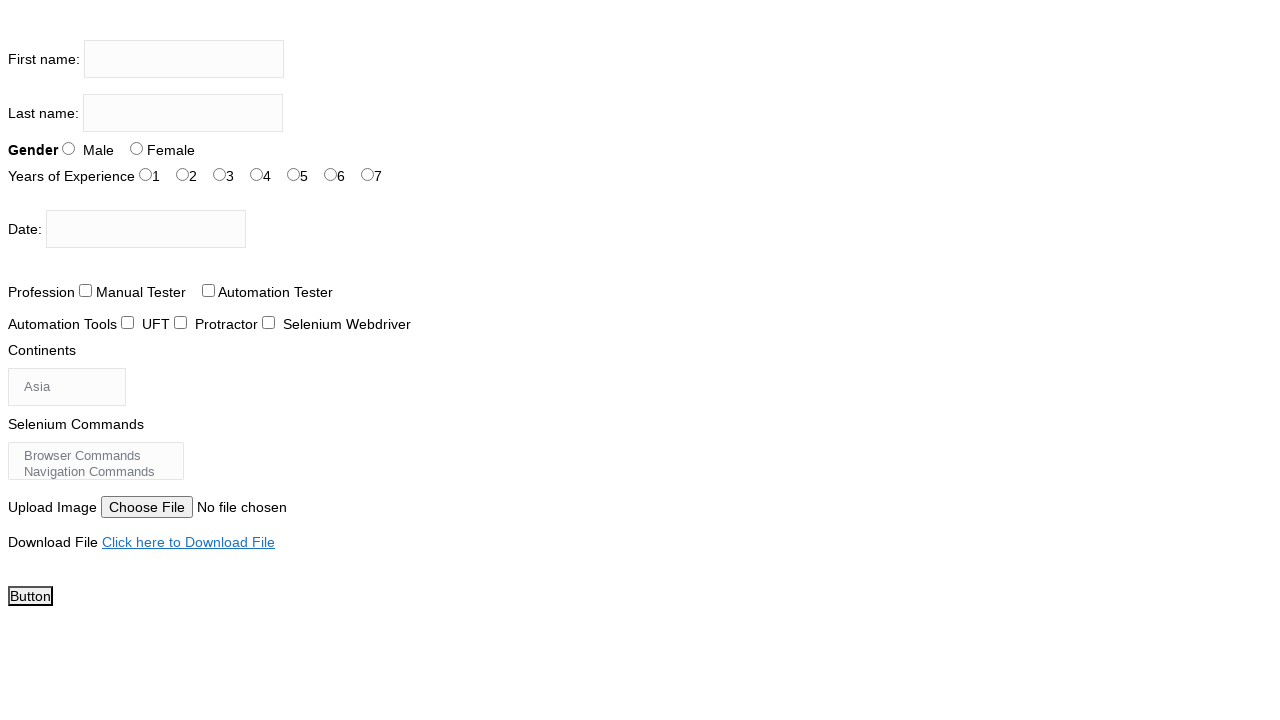

Pressed and held Shift key
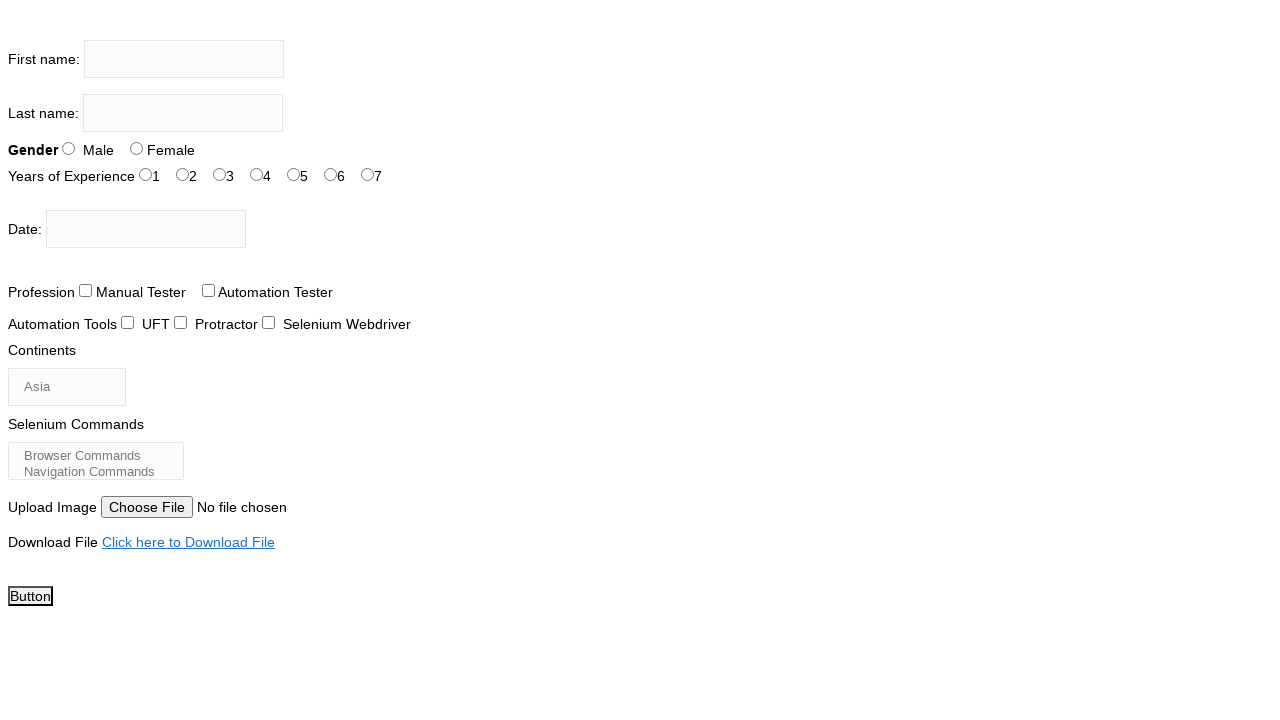

Typed 'the testing academy' with Shift held down (uppercase)
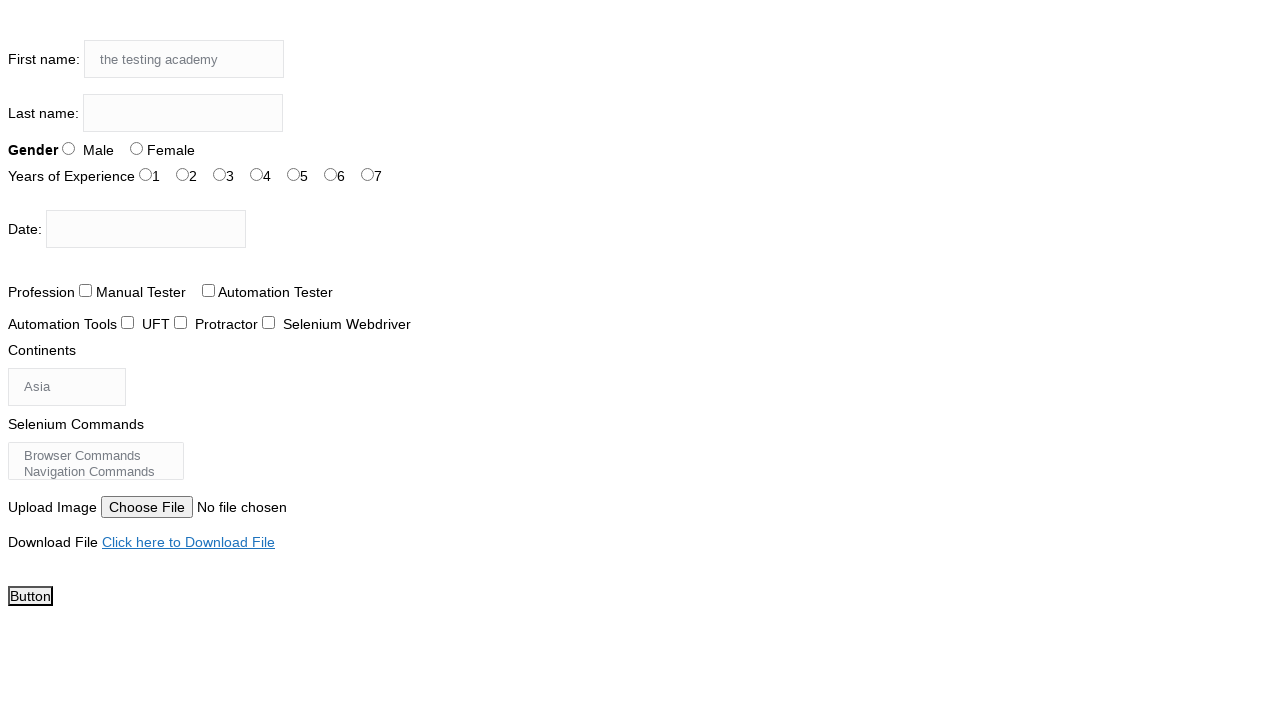

Released Shift key
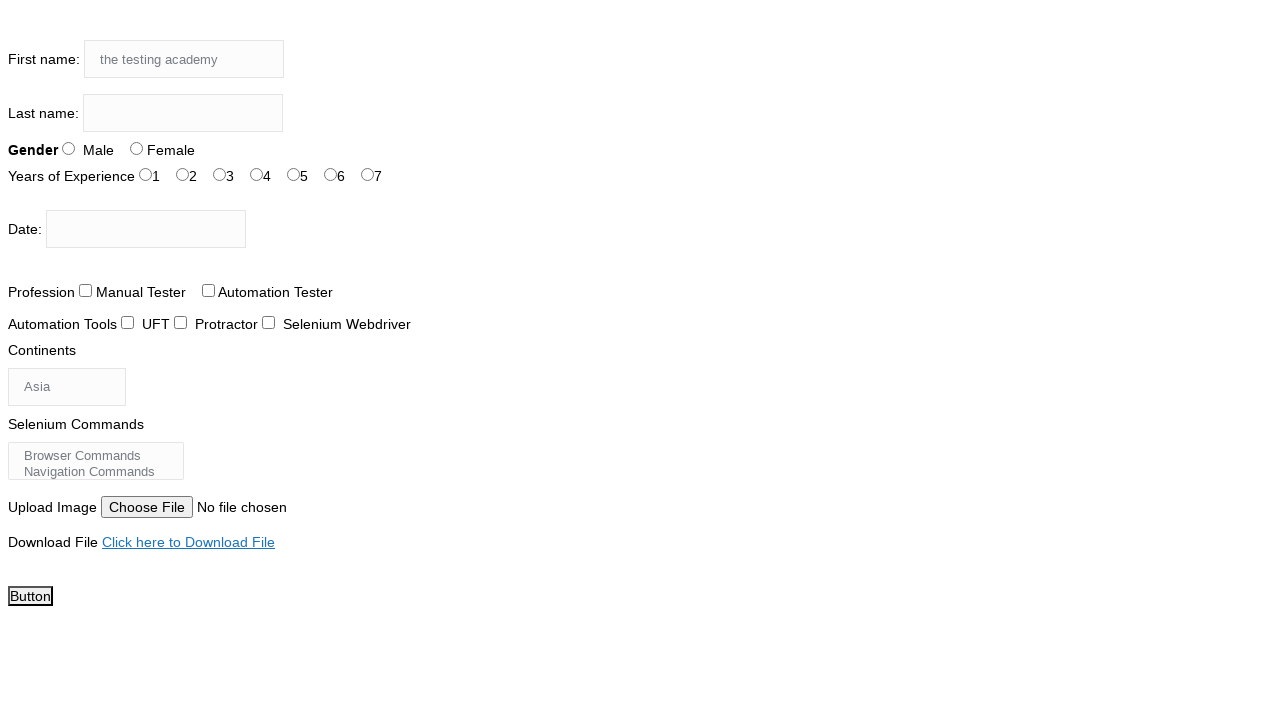

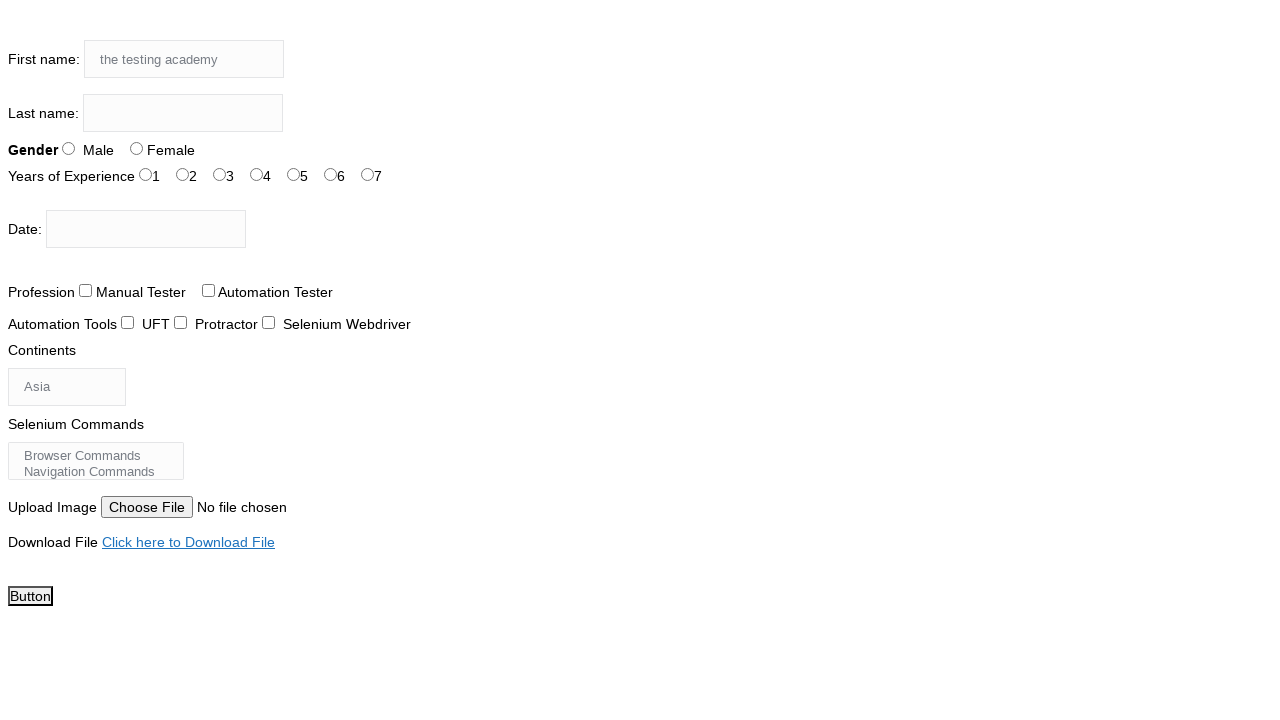